Tests adding multiple products to cart by searching for specific product names and clicking their respective "ADD TO CART" buttons

Starting URL: https://rahulshettyacademy.com/seleniumPractise/

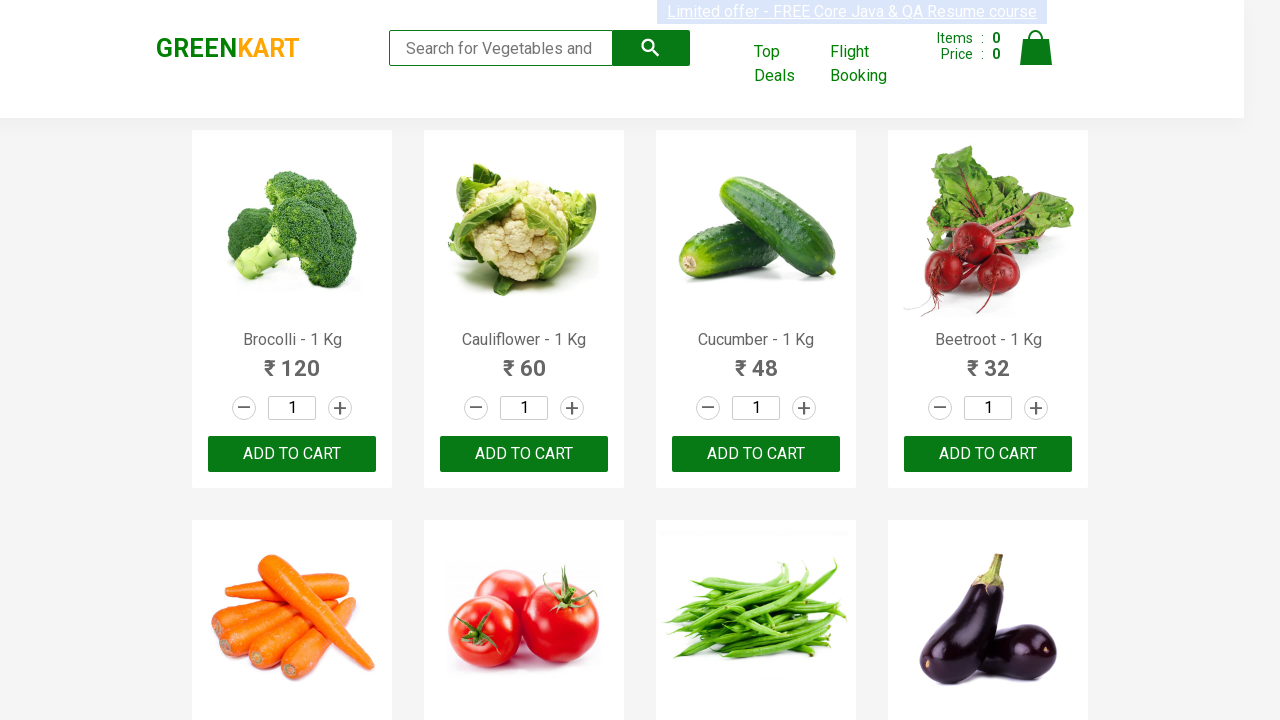

Waited for product elements to load
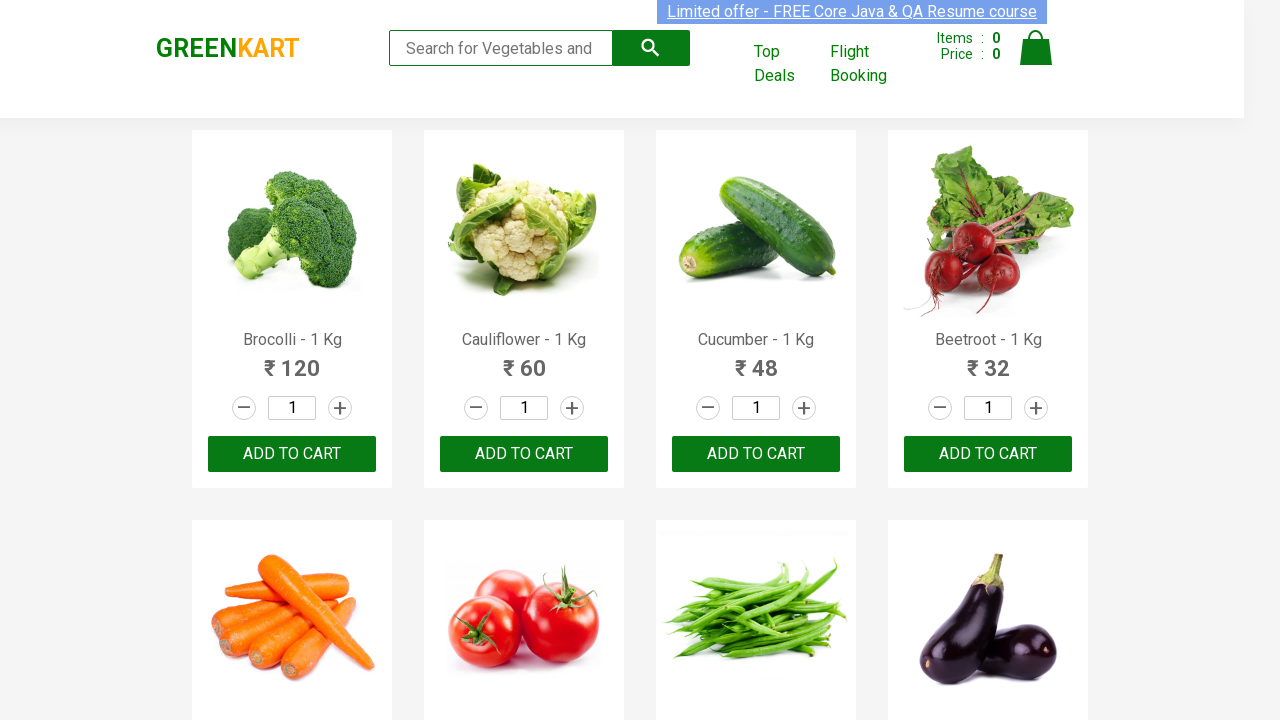

Retrieved all product name elements
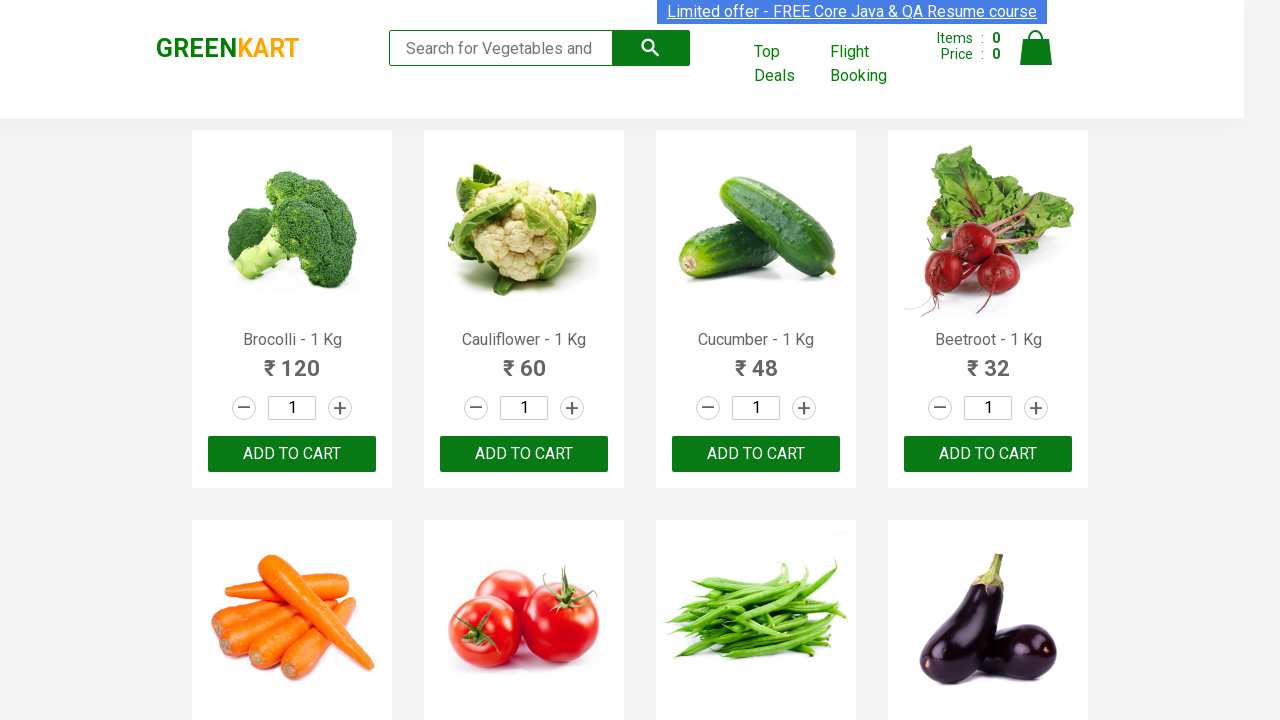

Clicked 'ADD TO CART' button for Cucumber at (756, 454) on div.product-action > button >> nth=2
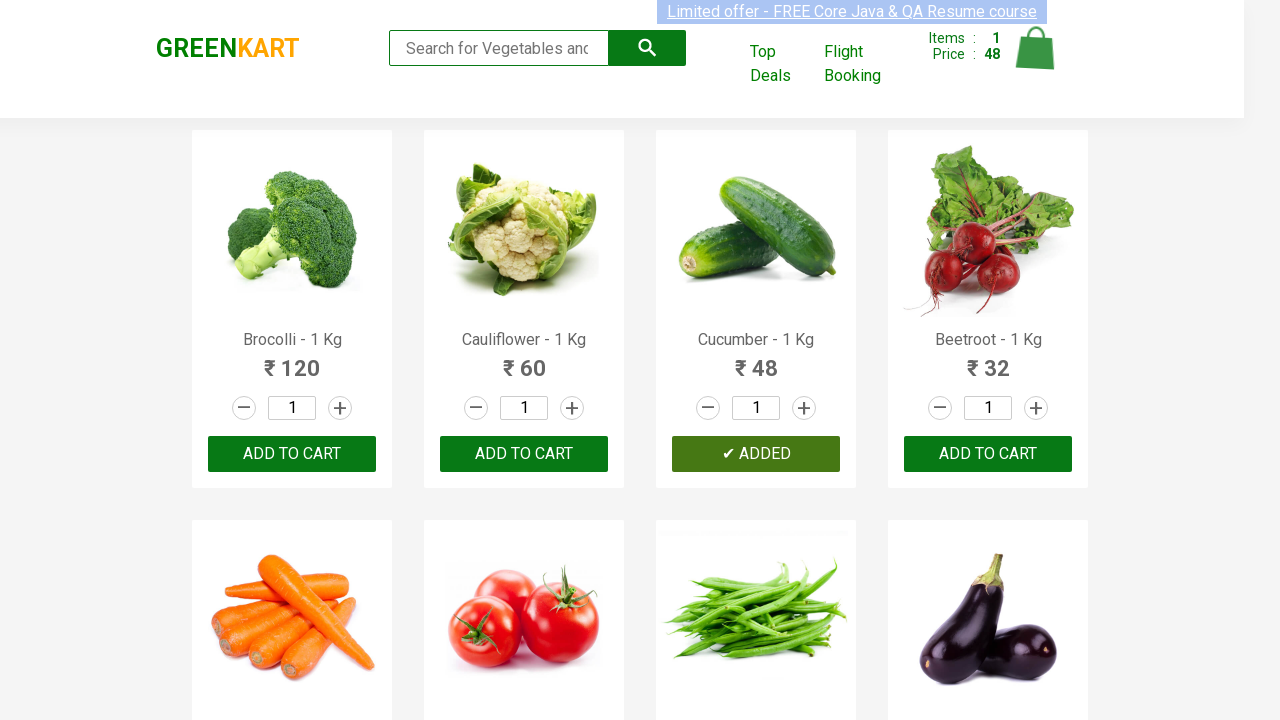

Clicked 'ADD TO CART' button for Carrot at (292, 360) on div.product-action > button >> nth=4
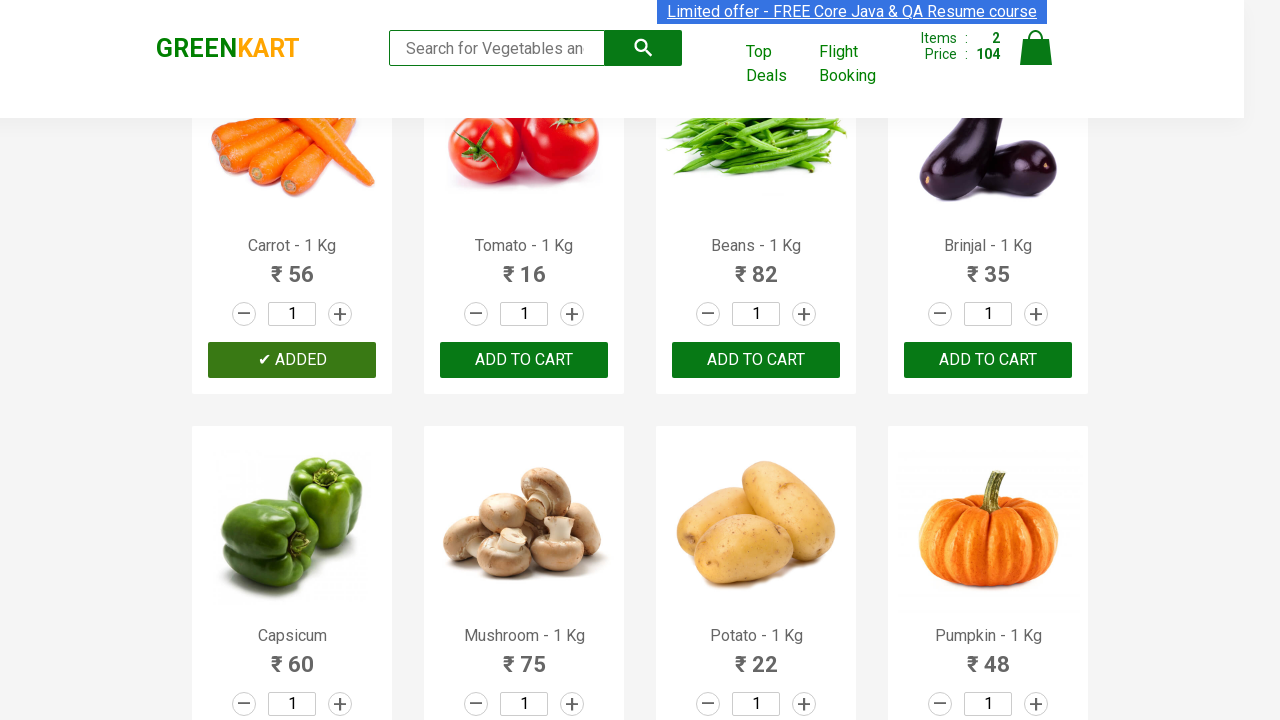

Clicked 'ADD TO CART' button for Banana at (988, 360) on div.product-action > button >> nth=15
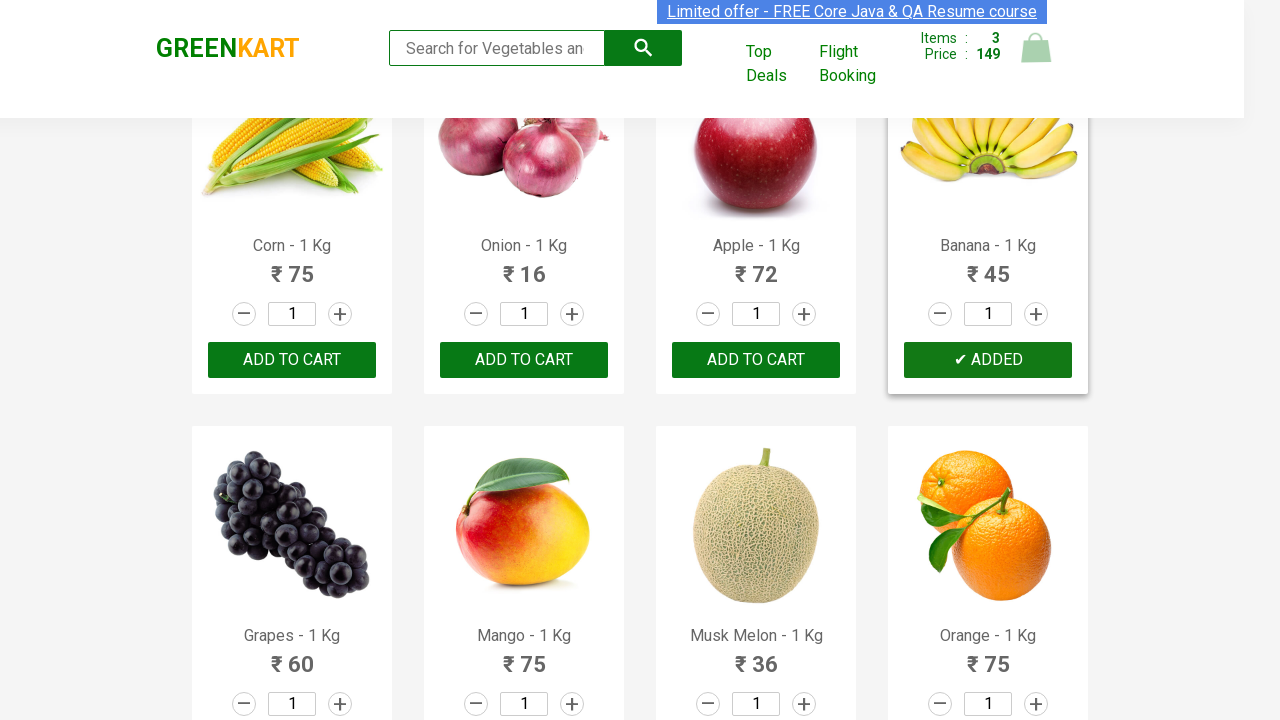

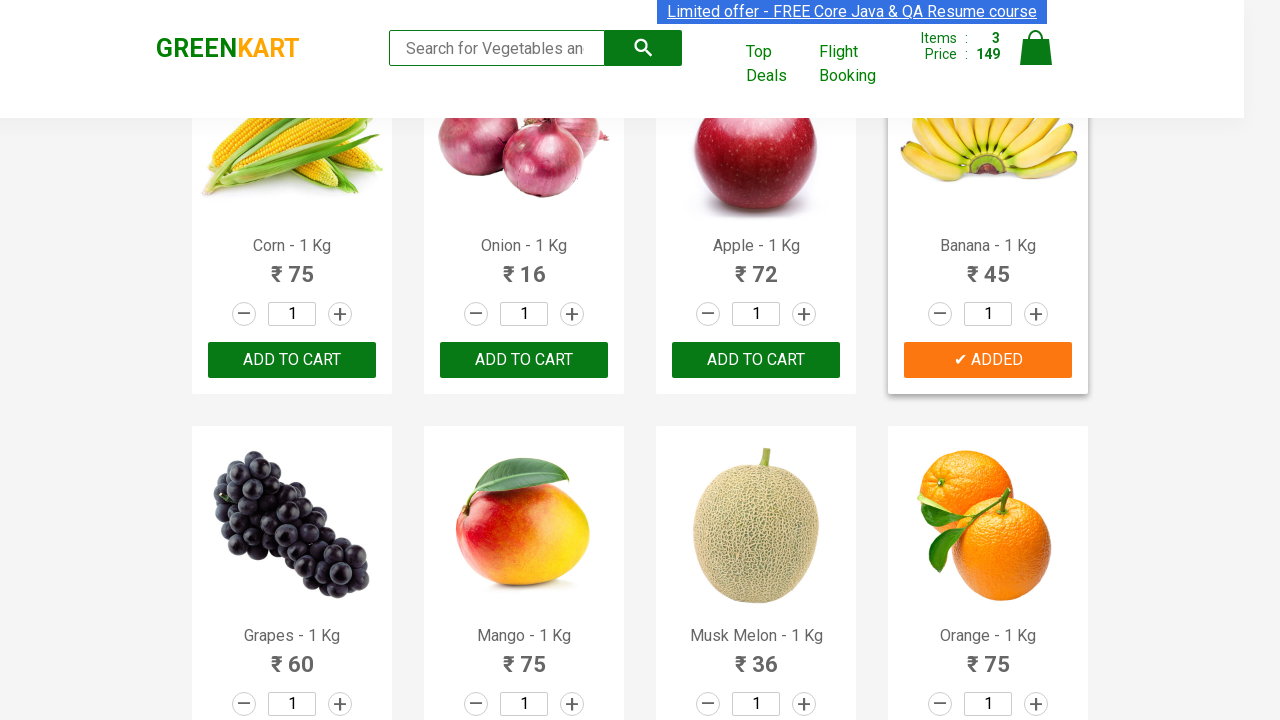